Tests keyboard input functionality by clicking on a name field, typing a name, and clicking a button on the Formy keypress page

Starting URL: https://formy-project.herokuapp.com/keypress

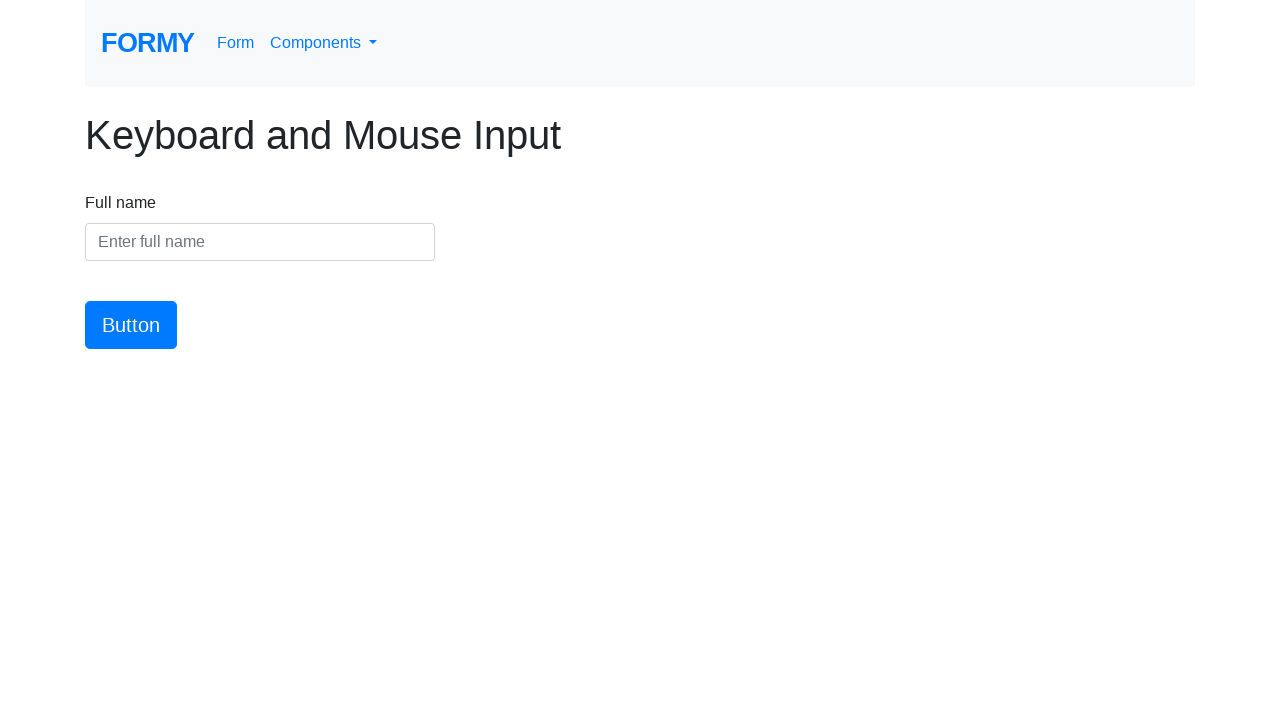

Clicked on the name input field at (260, 242) on #name
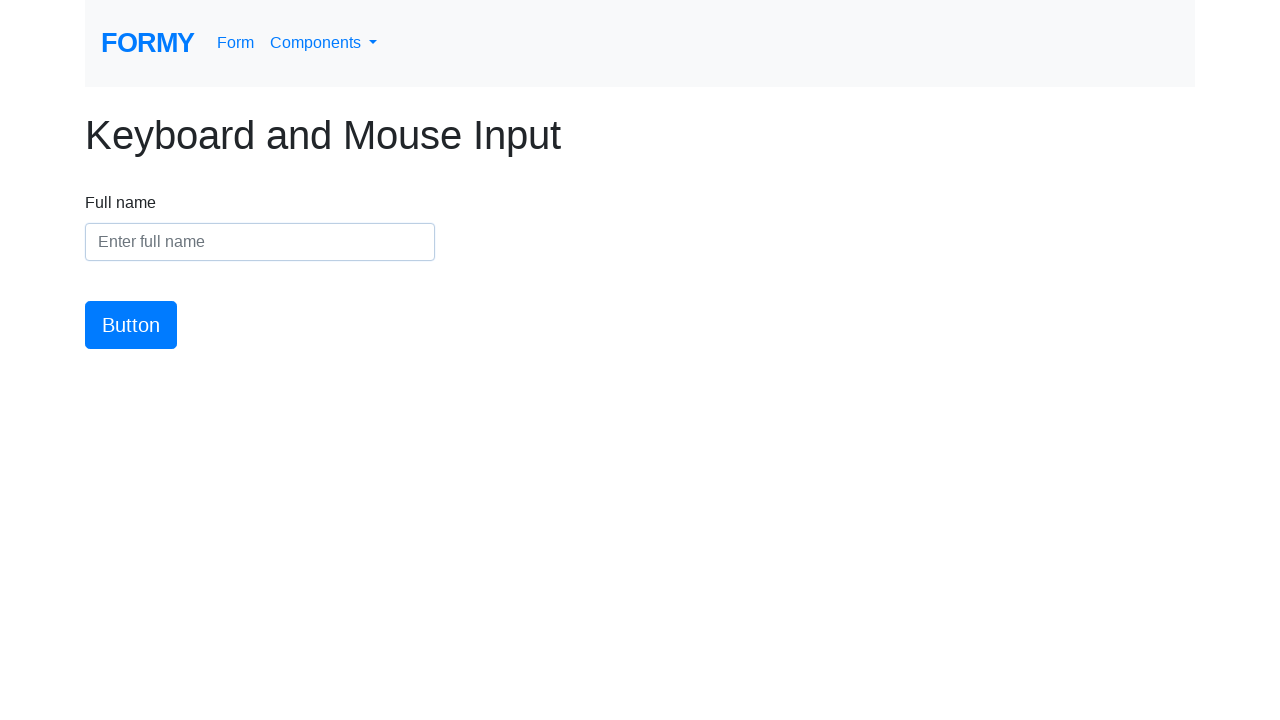

Typed 'JohnDoe' into the name field on #name
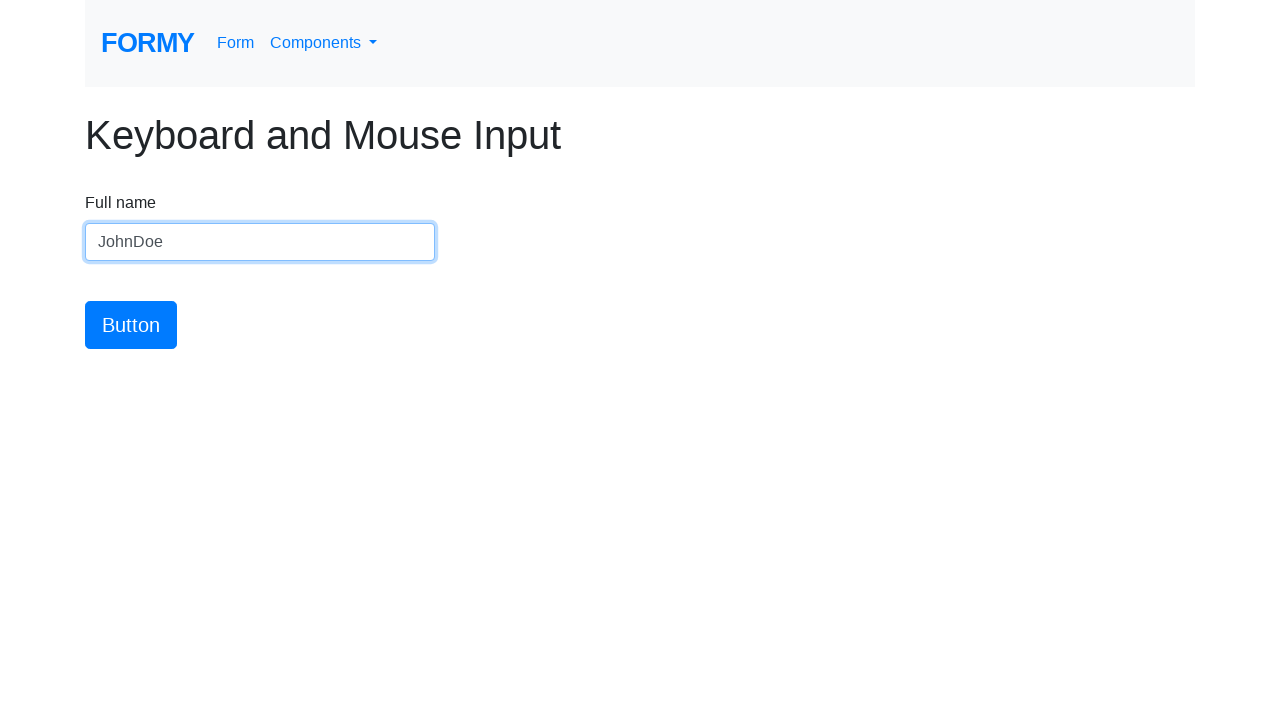

Clicked the submit button at (131, 325) on #button
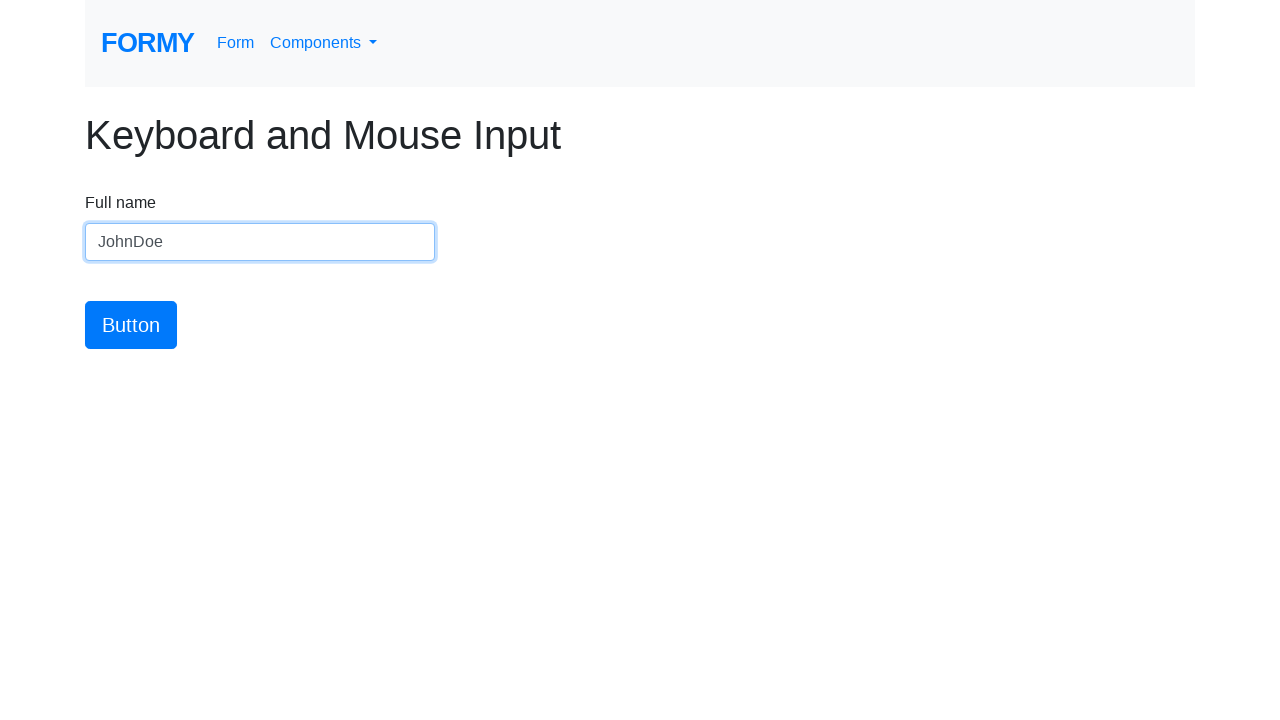

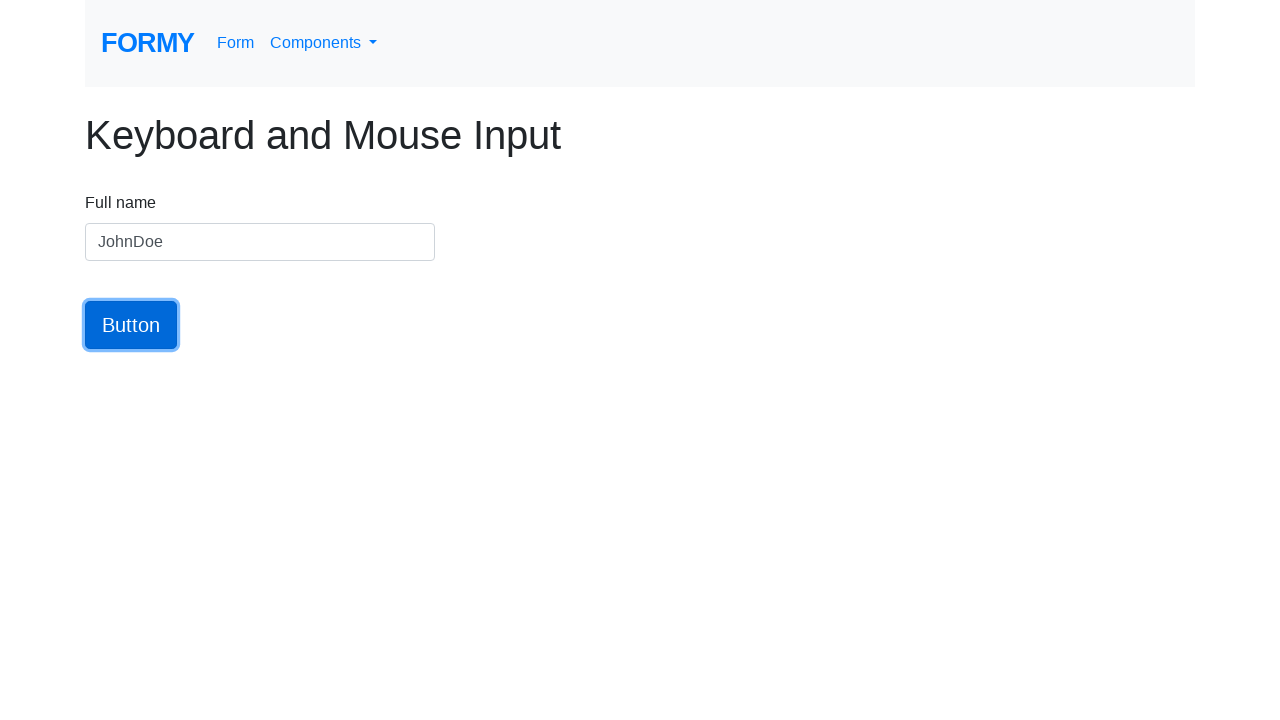